Tests checkbox functionality by navigating to a checkboxes page, finding all checkbox elements, and verifying that the second checkbox (which should be checked by default) is in a checked state.

Starting URL: http://the-internet.herokuapp.com/checkboxes

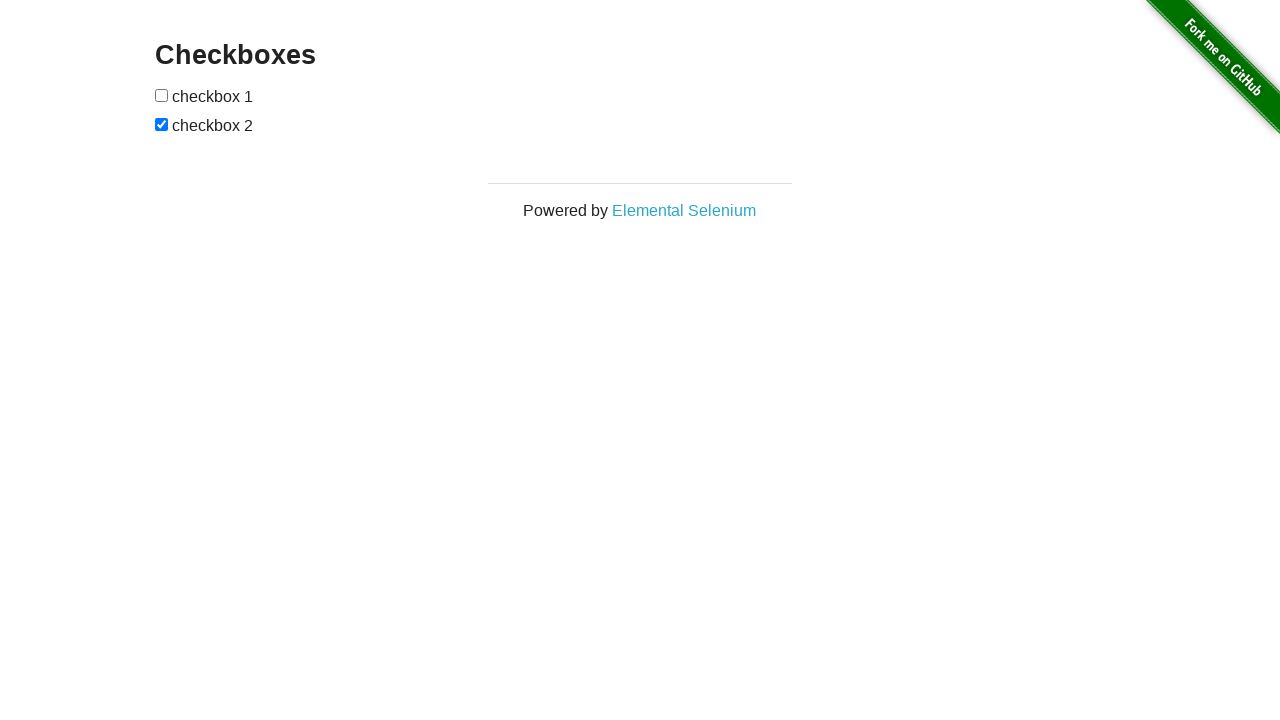

Waited for checkboxes to load on the page
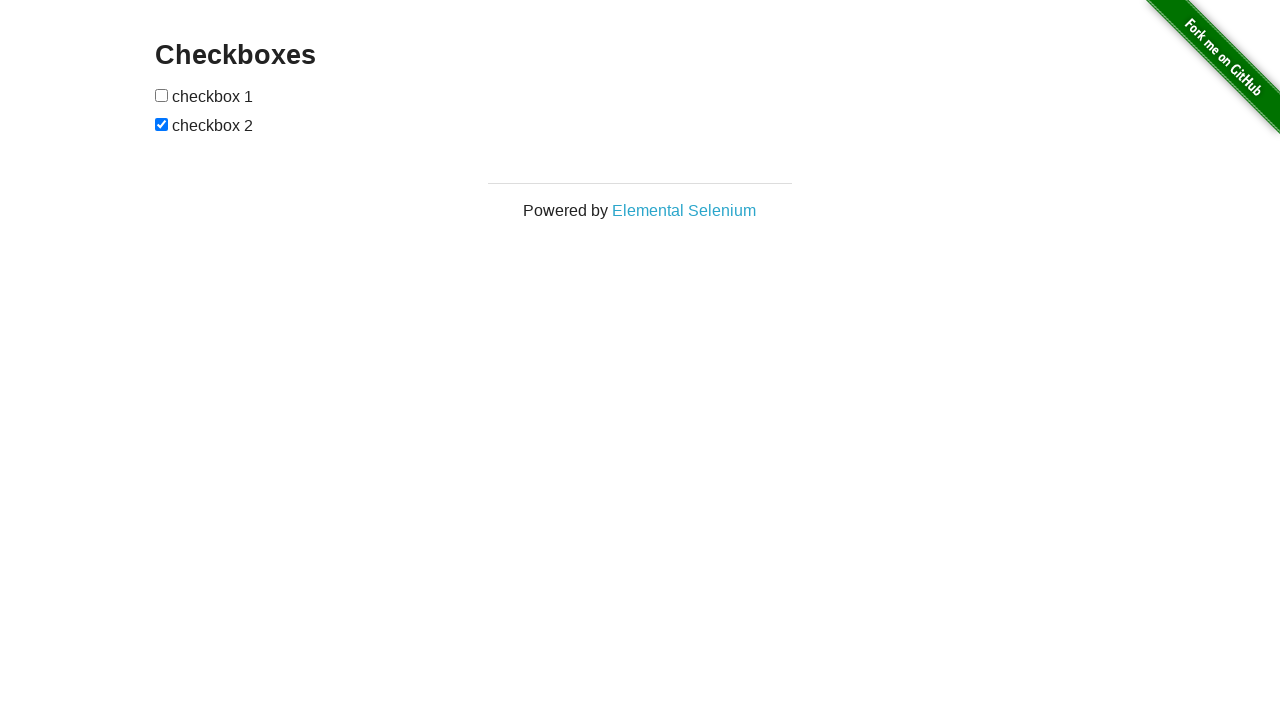

Located all checkbox elements on the page
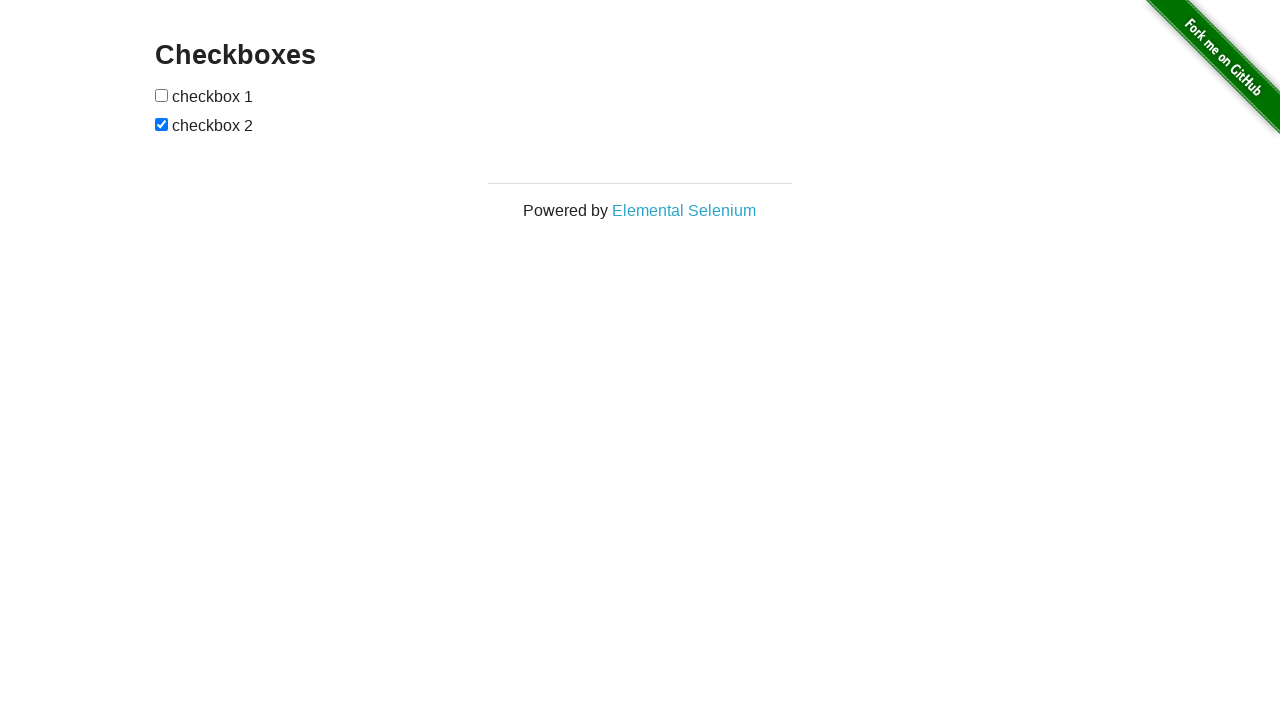

Verified that the second checkbox is checked by default
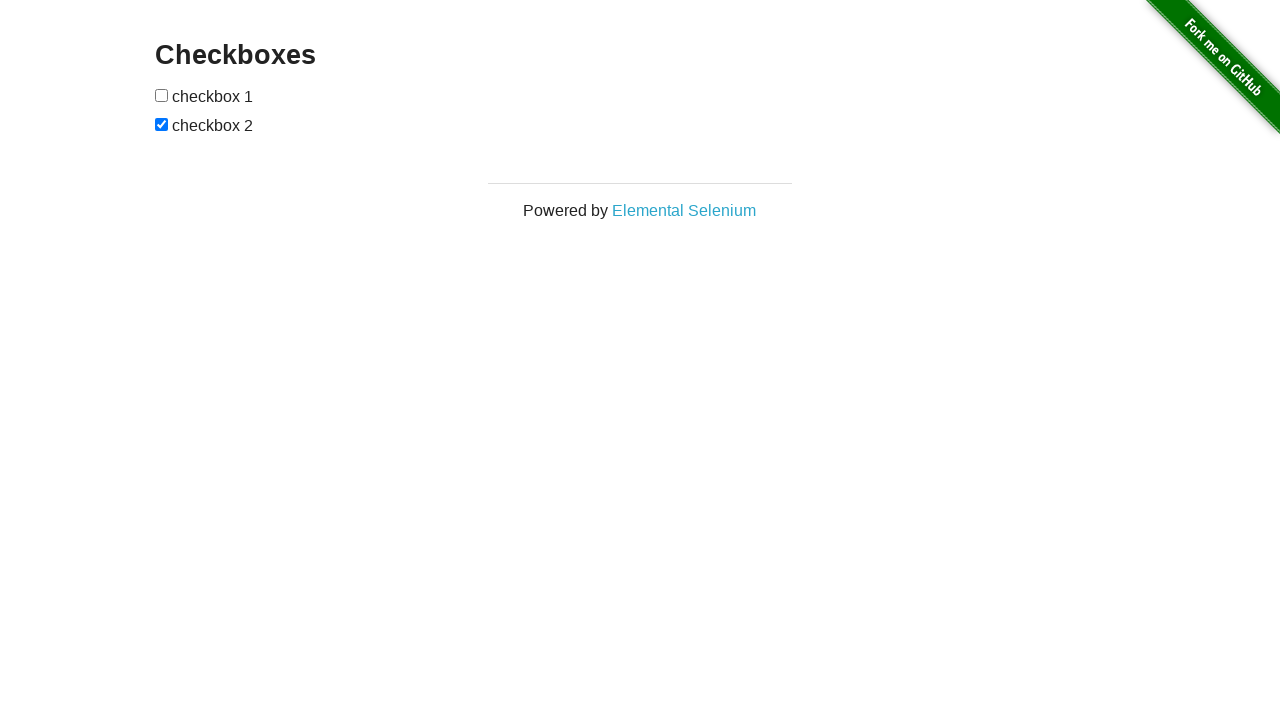

Clicked the first checkbox to check it at (162, 95) on input[type="checkbox"] >> nth=0
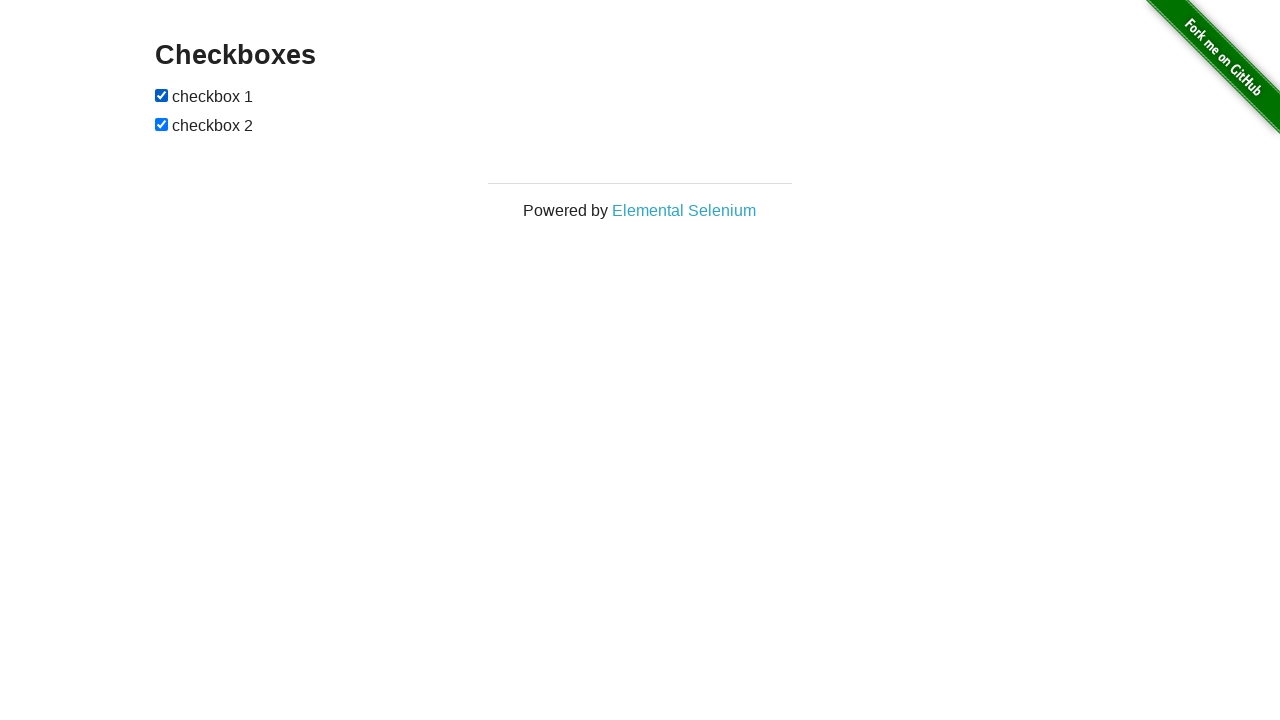

Verified that the first checkbox is now checked
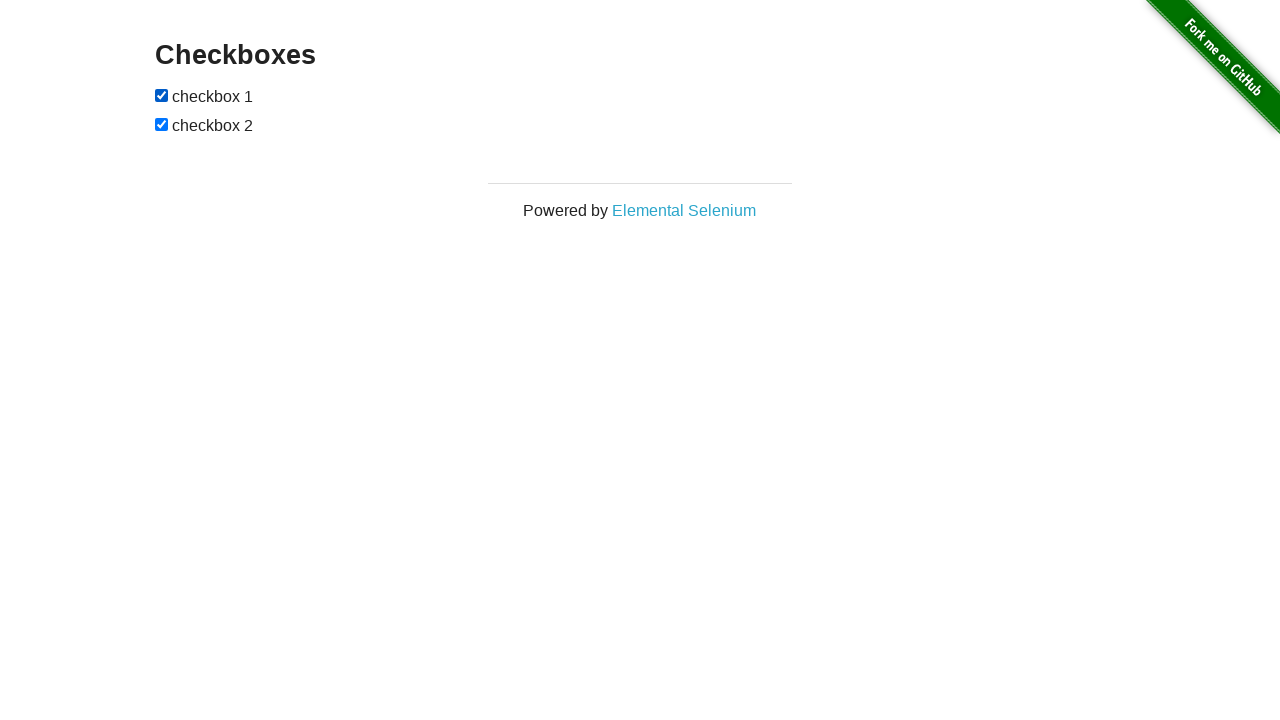

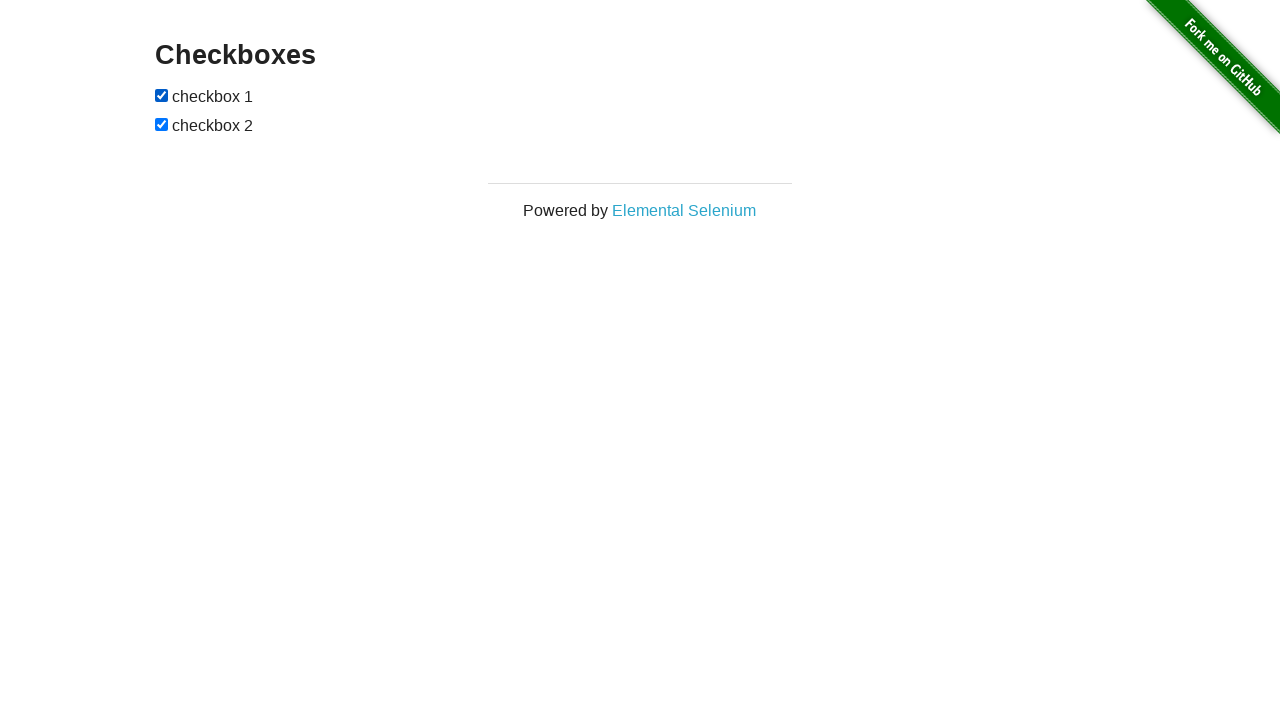